Tests dropdown selection functionality by selecting options from multiple dropdowns using different selection methods (by value, by label, and by index)

Starting URL: https://letcode.in/dropdowns

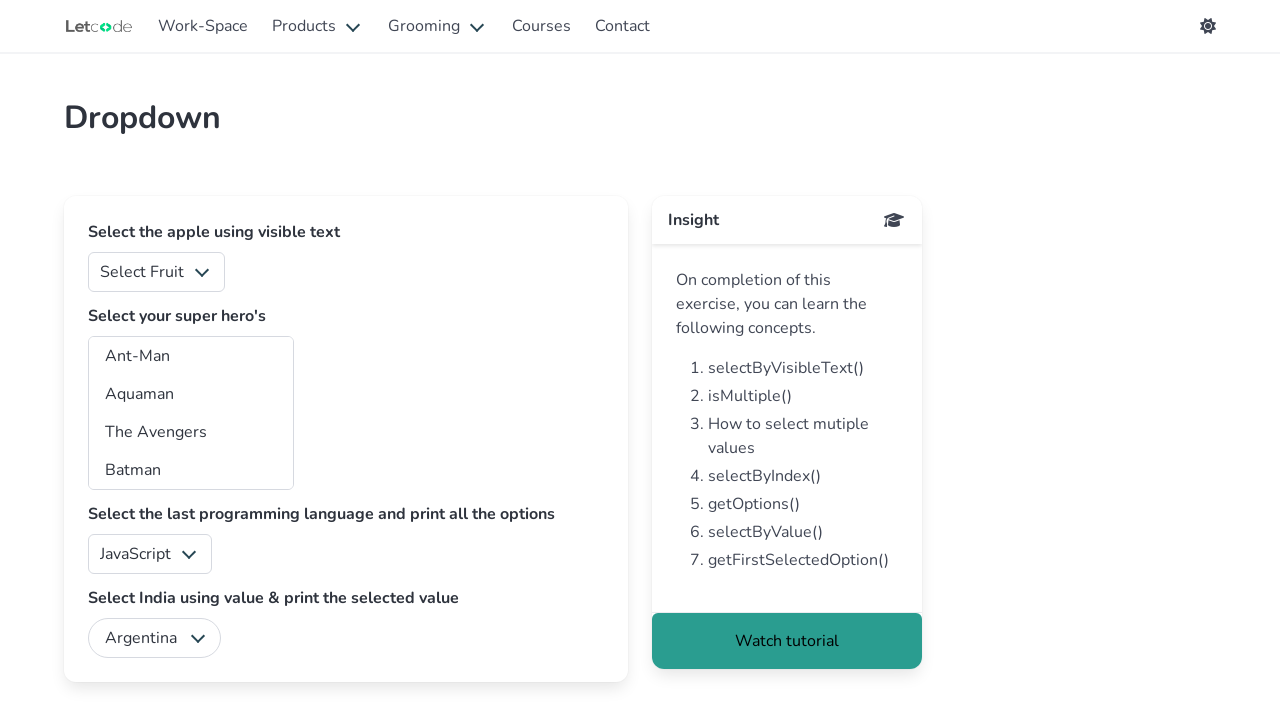

Navigated to dropdown test page at https://letcode.in/dropdowns
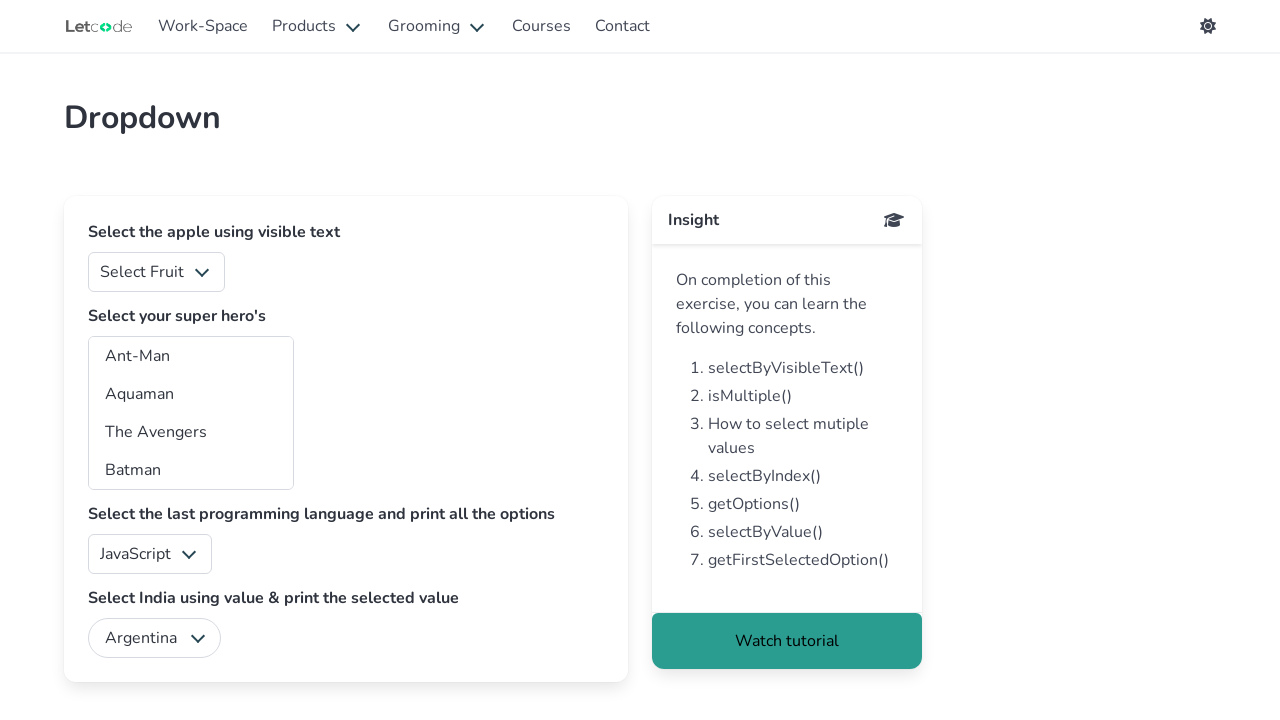

Selected option with value '2' from fruits dropdown on #fruits
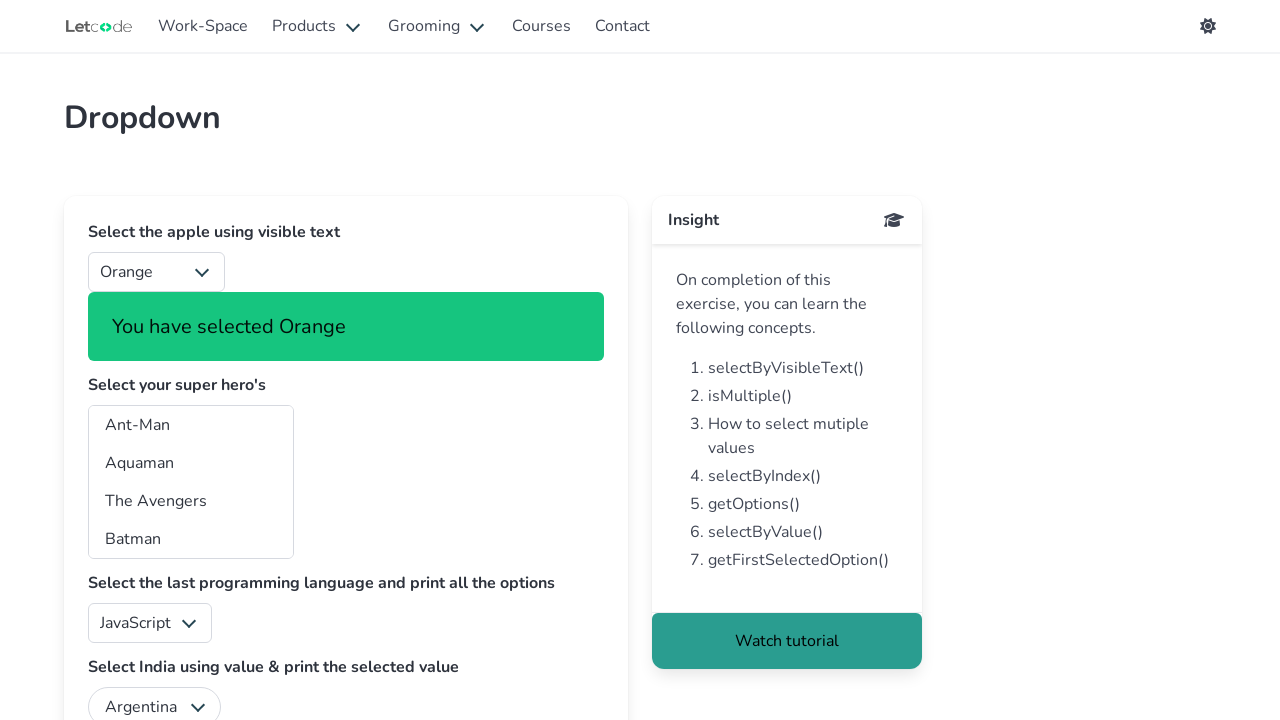

Selected 'Iron Man' from superheros dropdown by label on #superheros
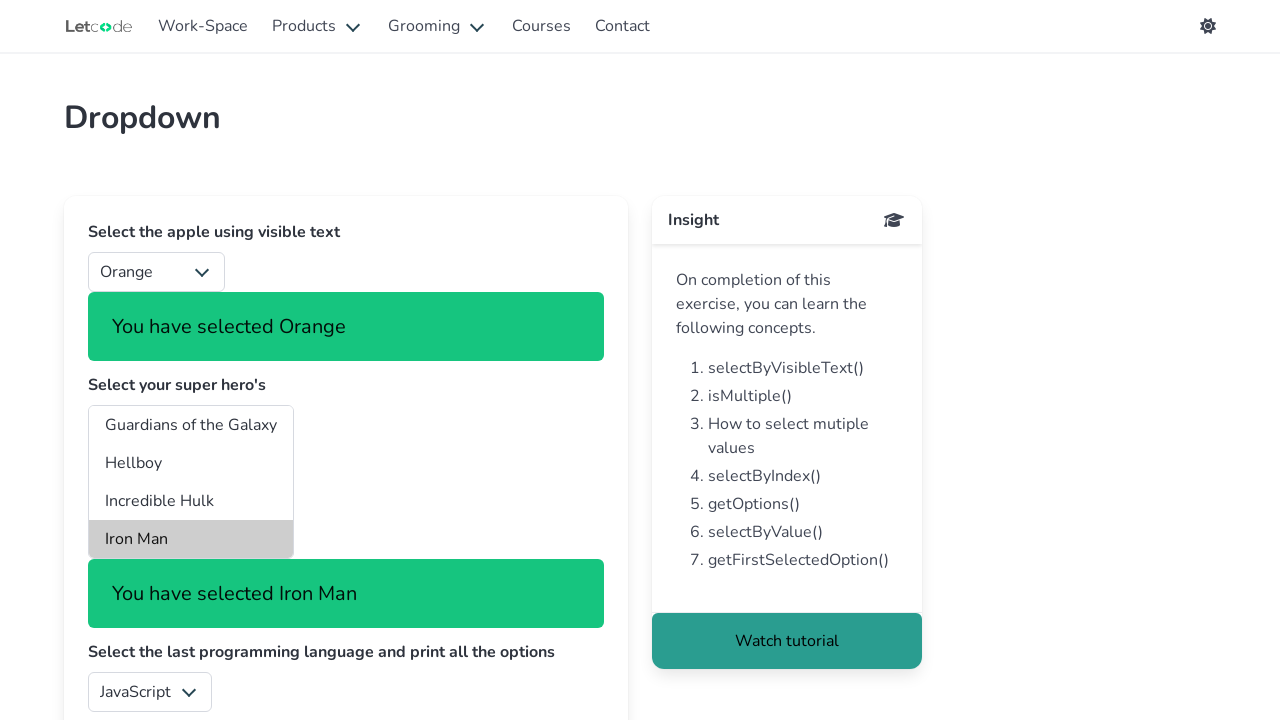

Located language dropdown element
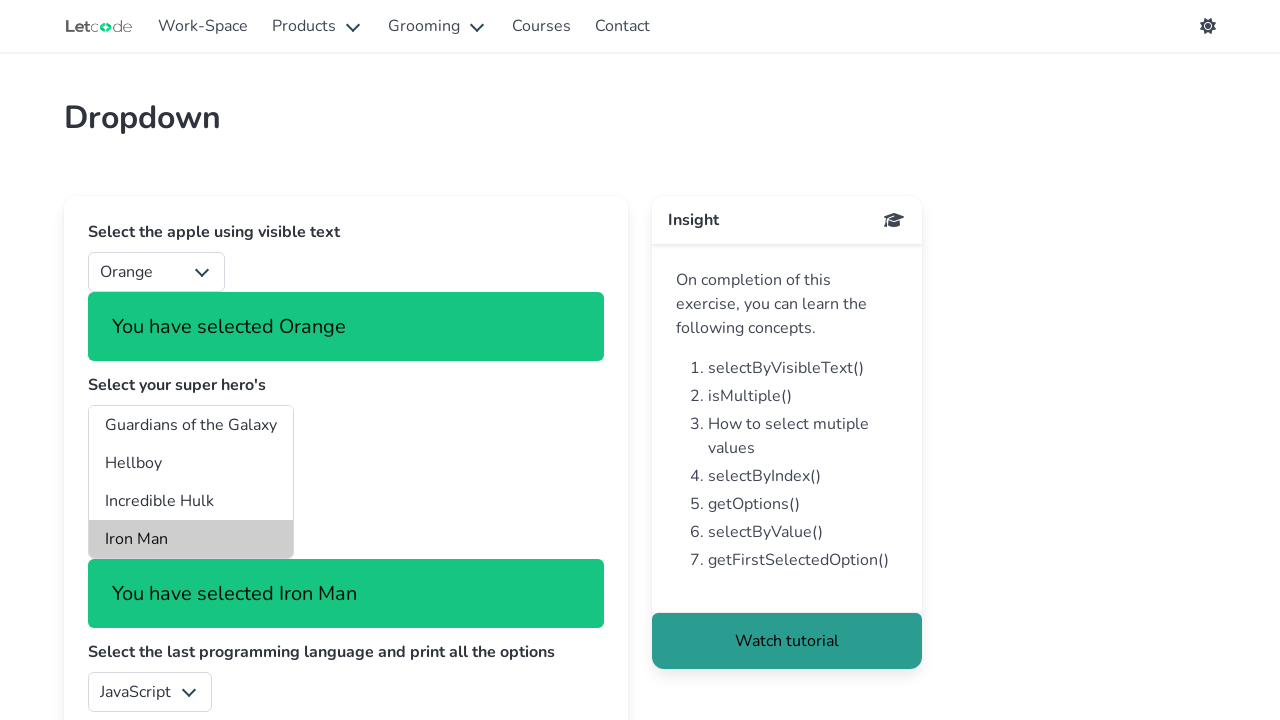

Located all option elements in language dropdown
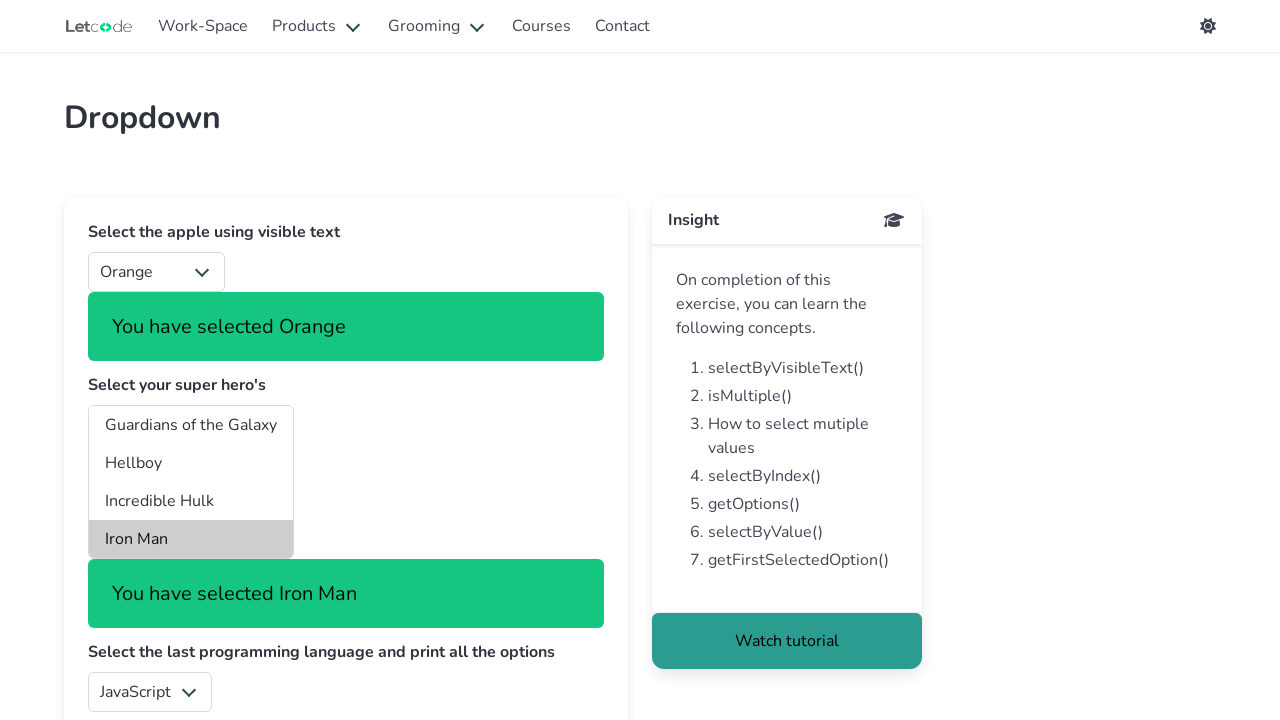

Counted 5 options in language dropdown
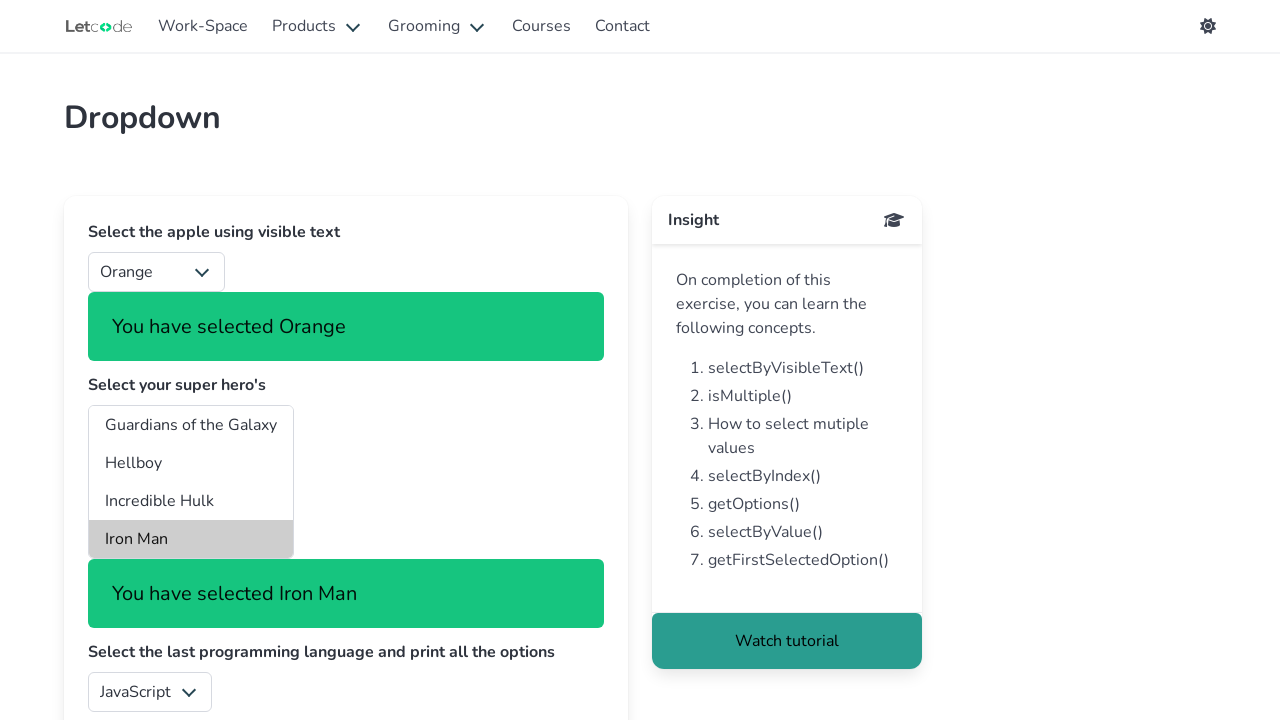

Selected last option (index 4) from language dropdown on #lang
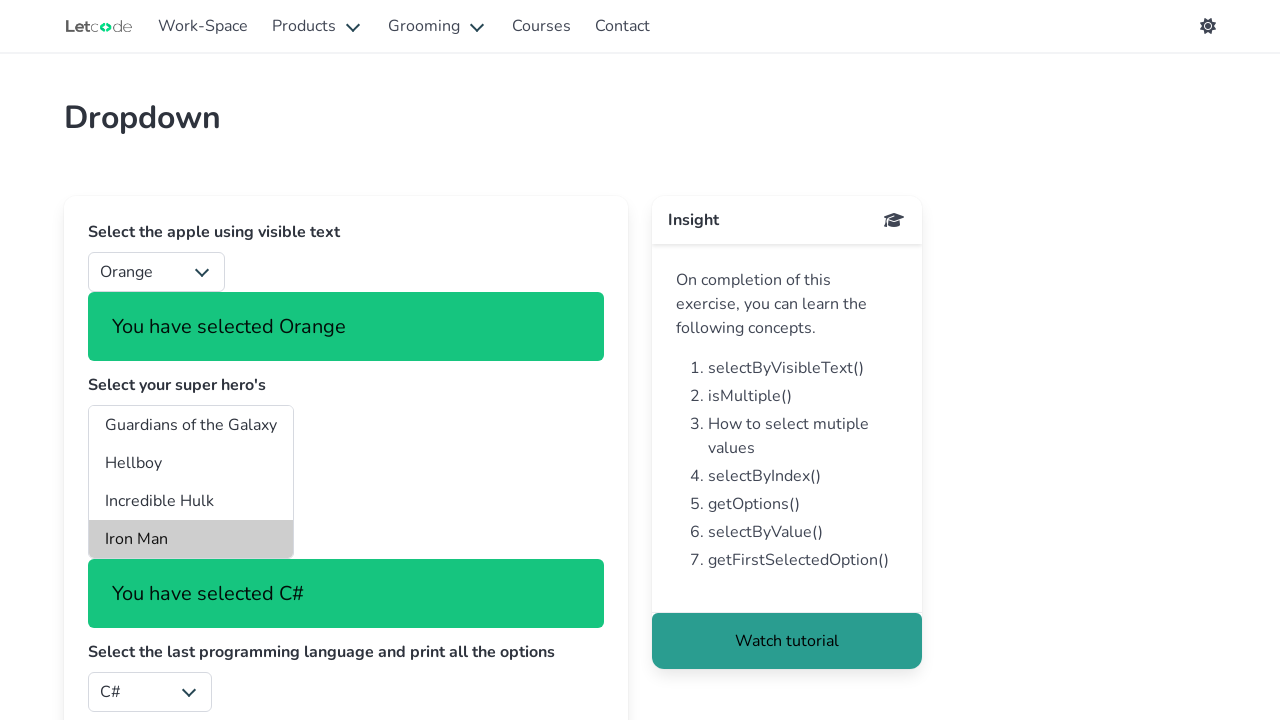

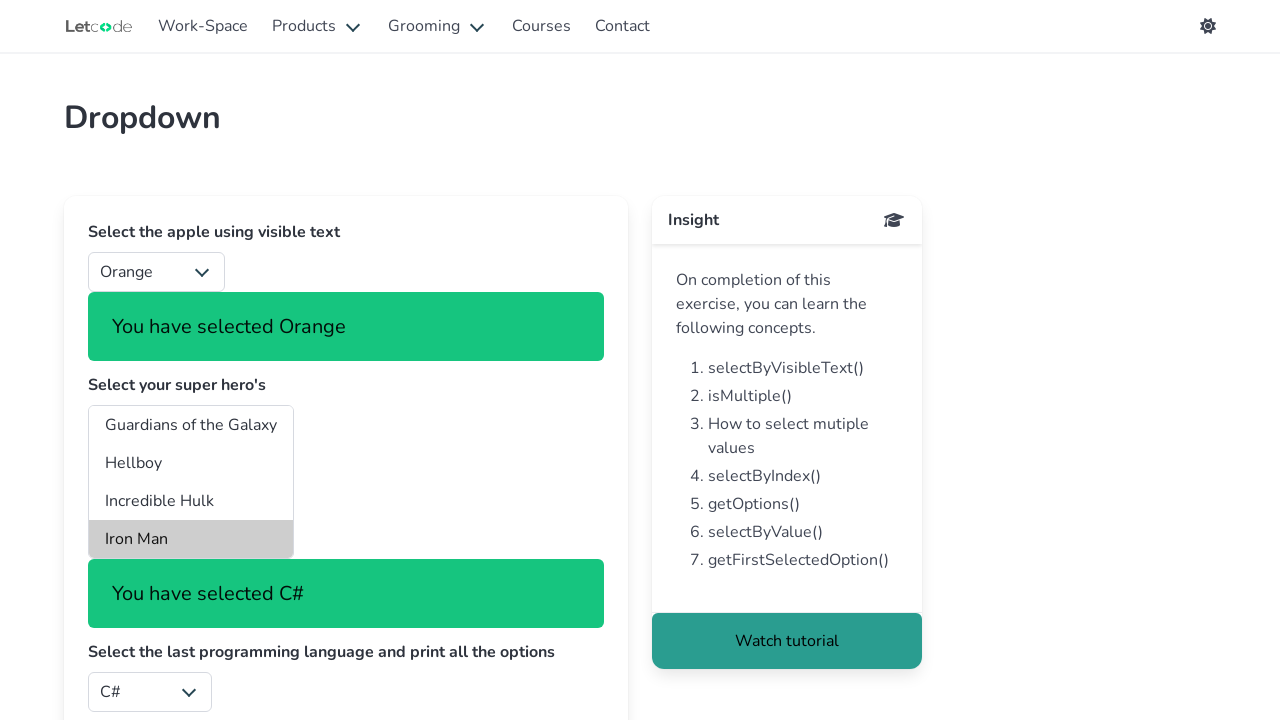